Tests JavaScript alert and confirm dialog handling by triggering alerts, reading their text, and accepting or dismissing them

Starting URL: https://rahulshettyacademy.com/AutomationPractice/

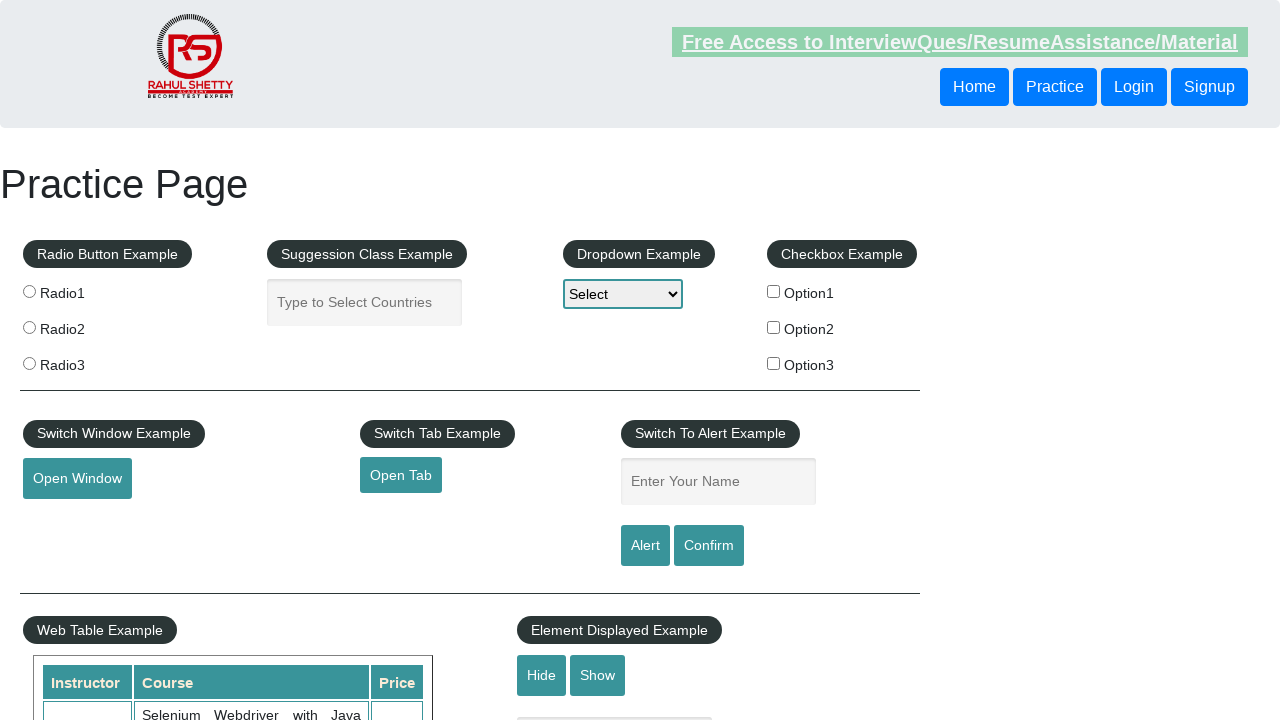

Filled name field with 'Vikram Gurjar' on input[name='enter-name']
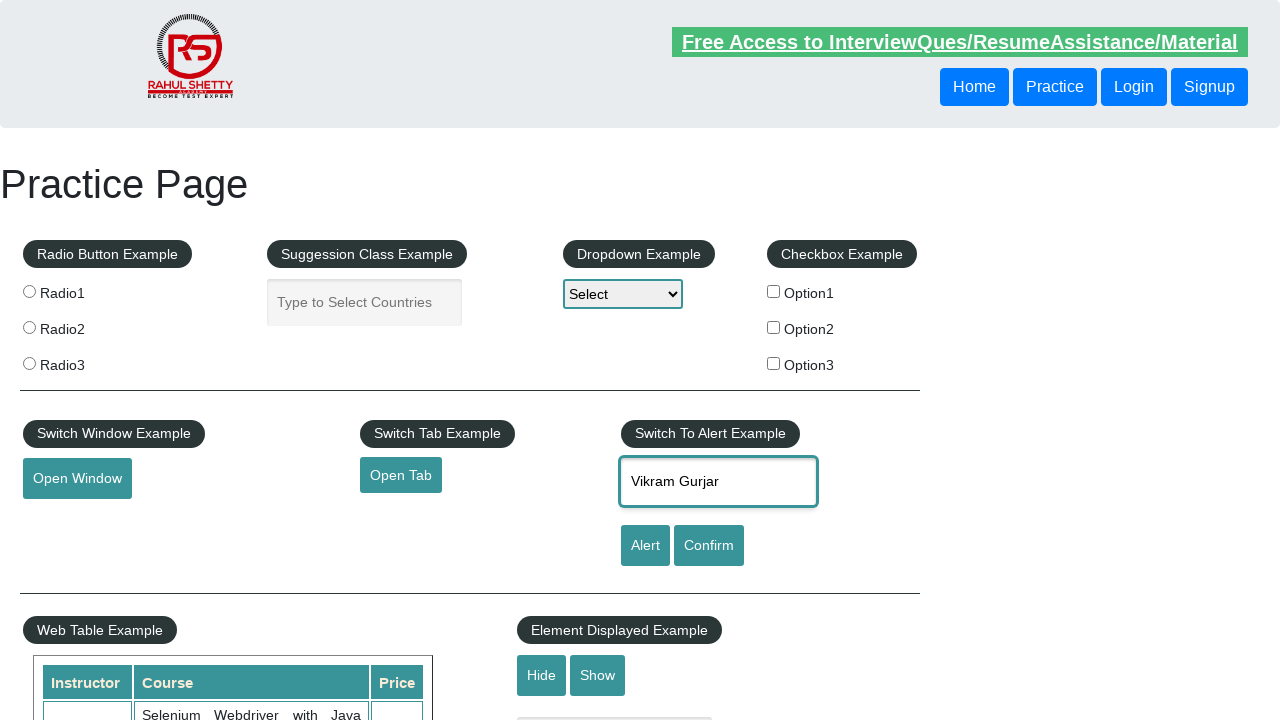

Clicked alert button at (645, 546) on #alertbtn
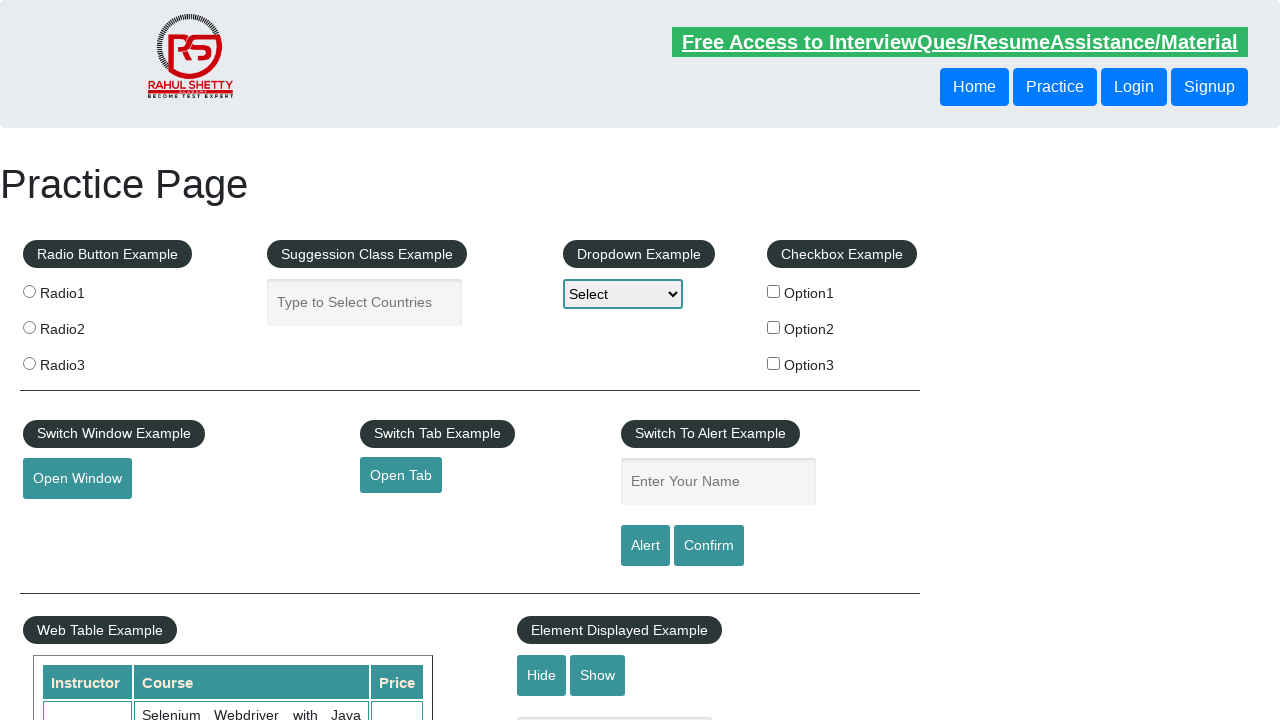

Set up alert dialog handler to accept
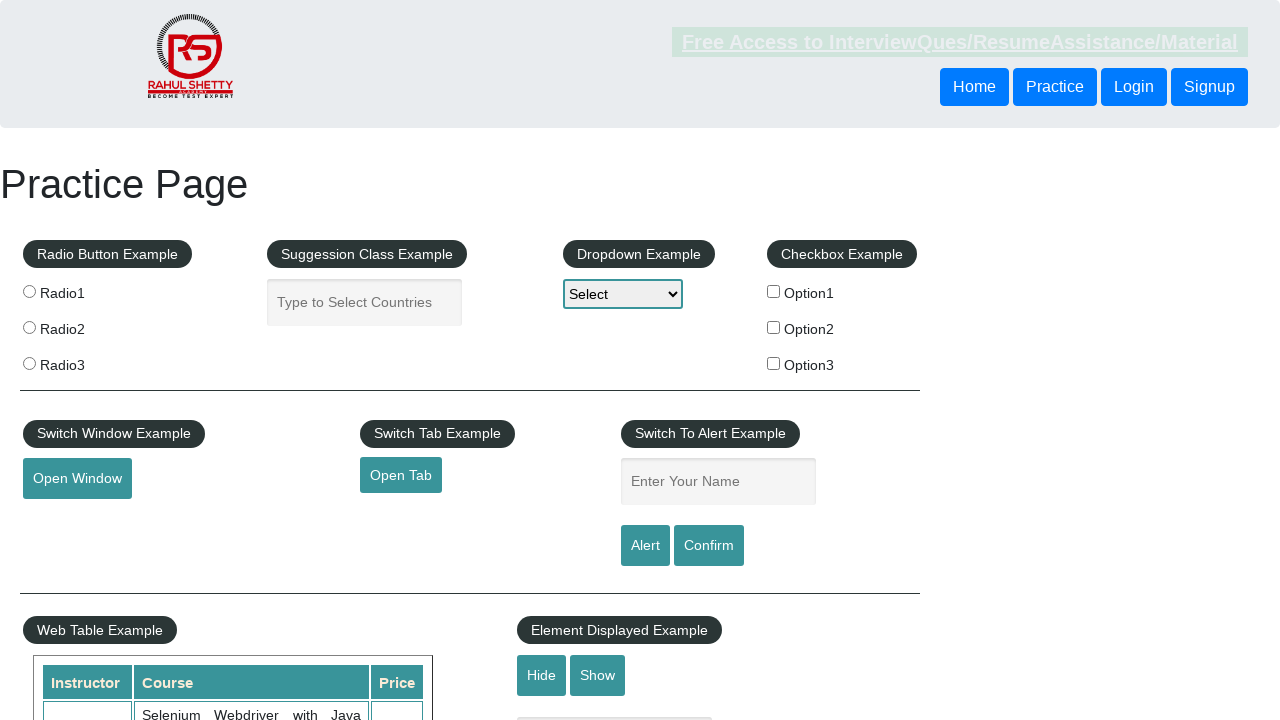

Set up confirm dialog handler to dismiss
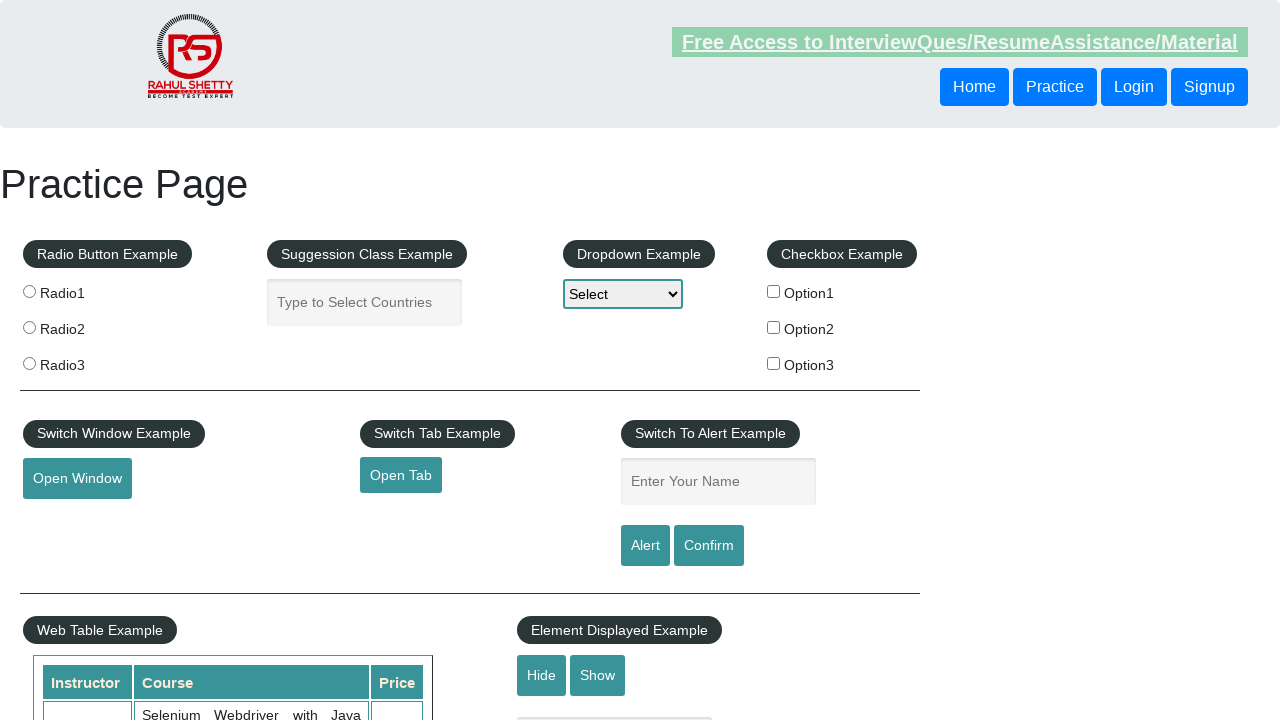

Clicked confirm button at (709, 546) on input[value='Confirm']
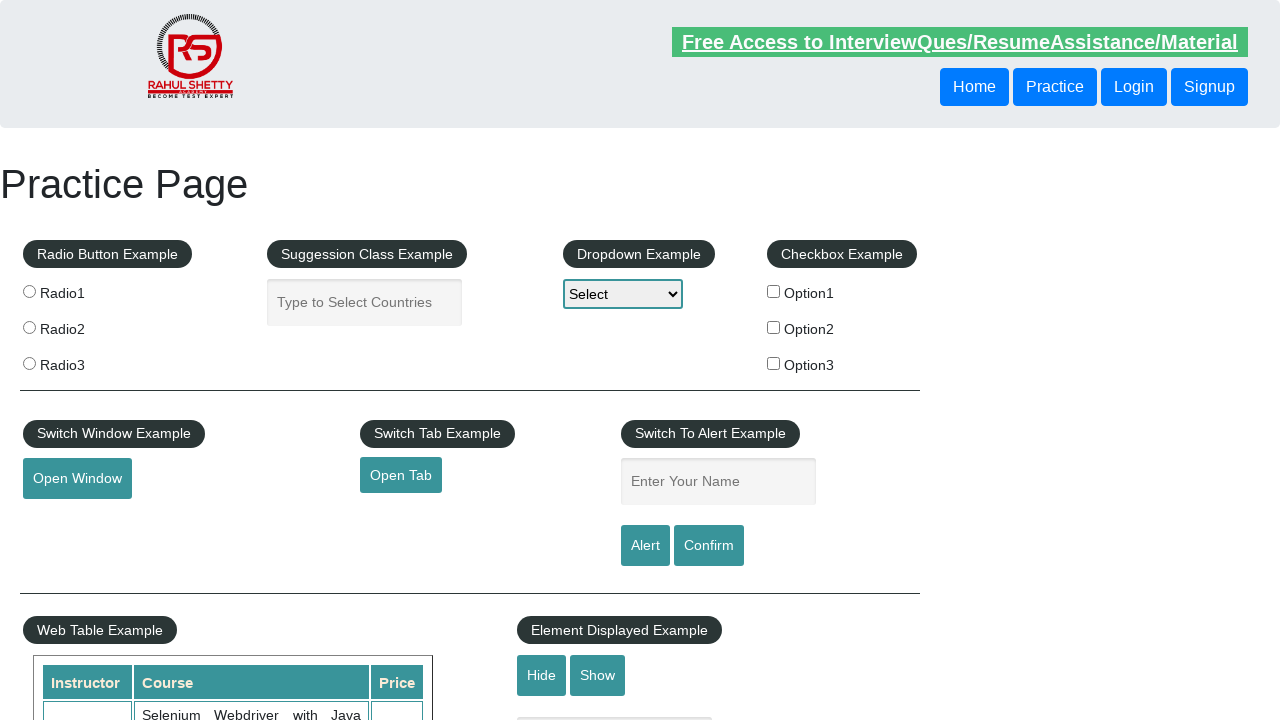

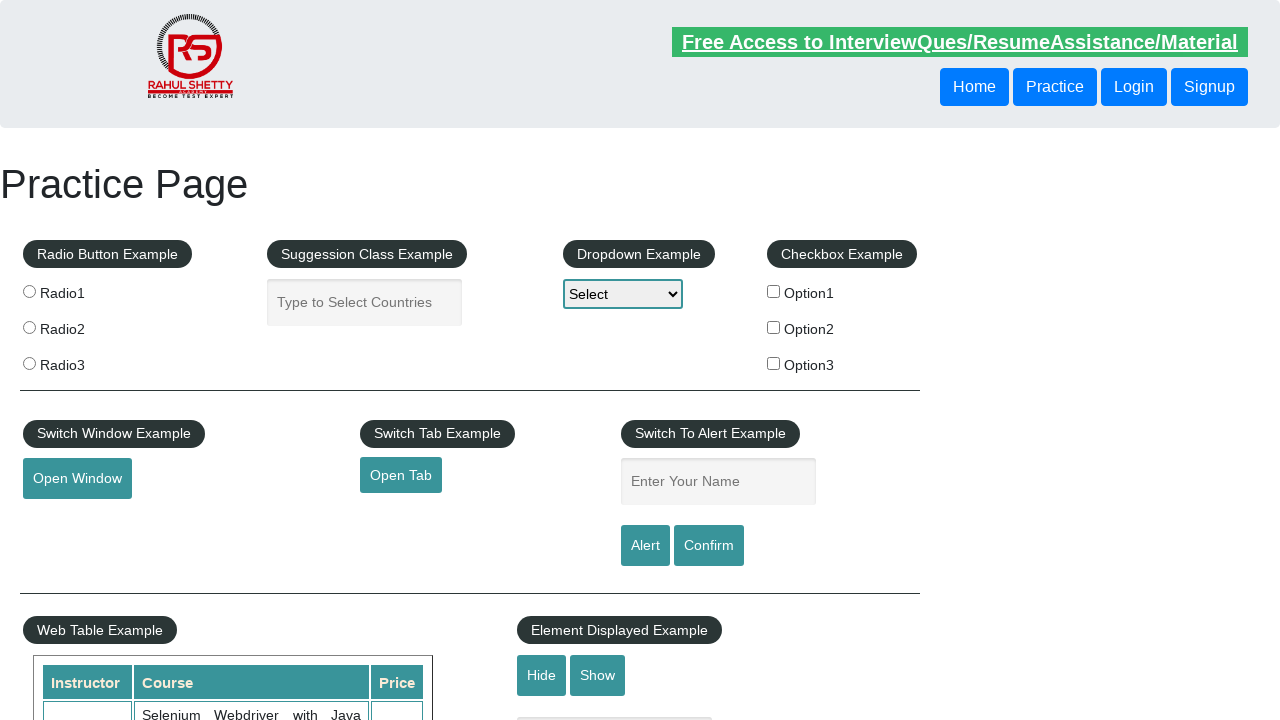